Tests shopping cart functionality by adding specific vegetable items (Brocolli, Cucumber, Beetroot) to the cart, proceeding to checkout, and applying a promo code to verify discount application.

Starting URL: https://rahulshettyacademy.com/seleniumPractise/#/

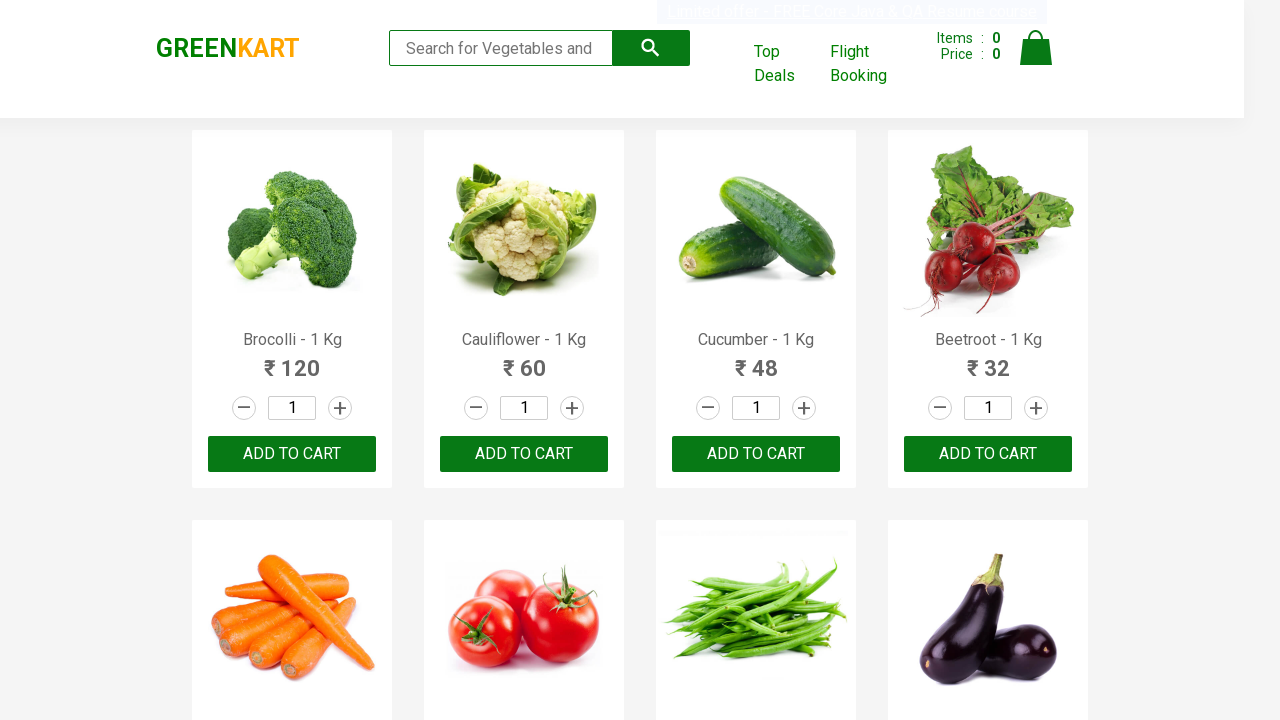

Waited for product list to load
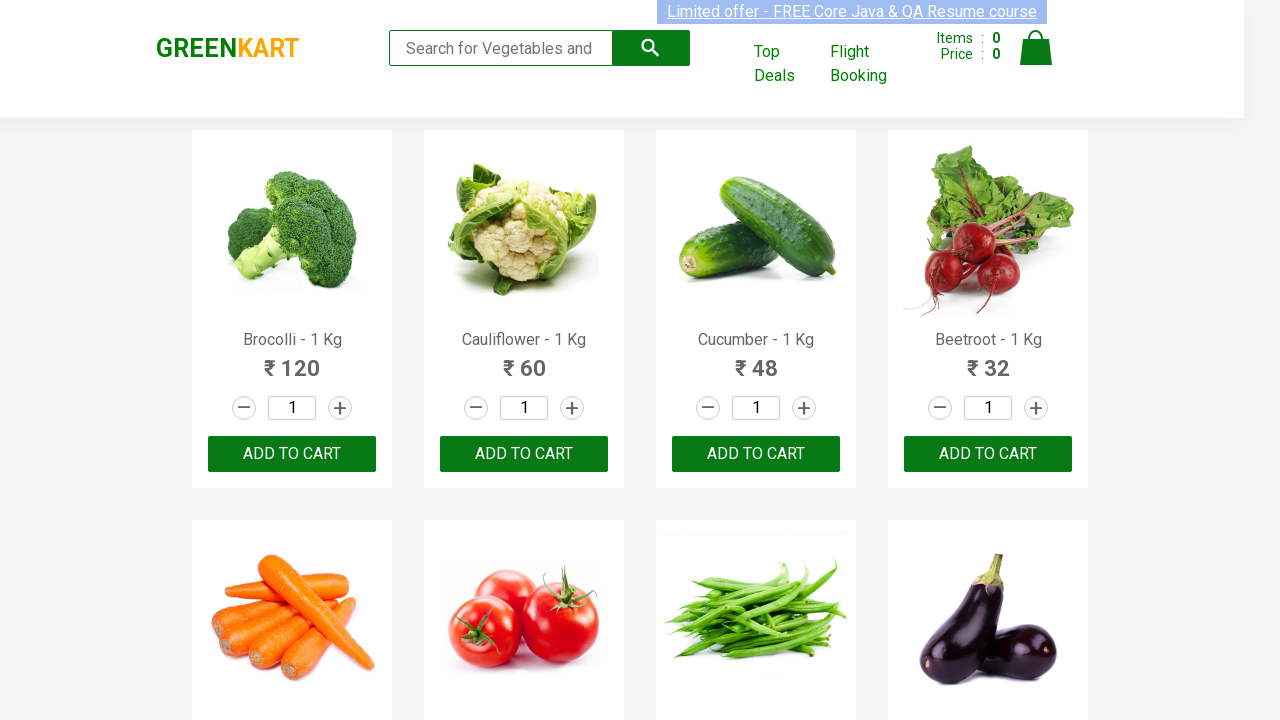

Retrieved all product elements from page
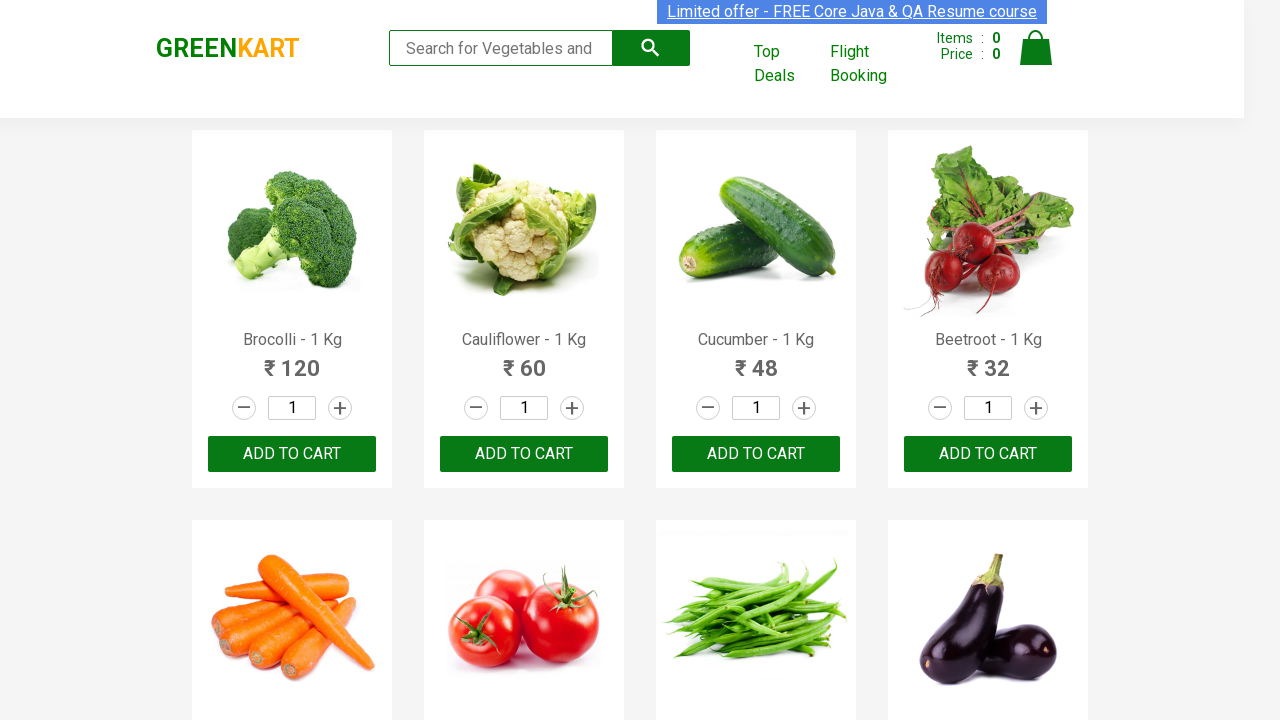

Added Brocolli to cart at (292, 454) on xpath=//div[@class='product-action']/button >> nth=0
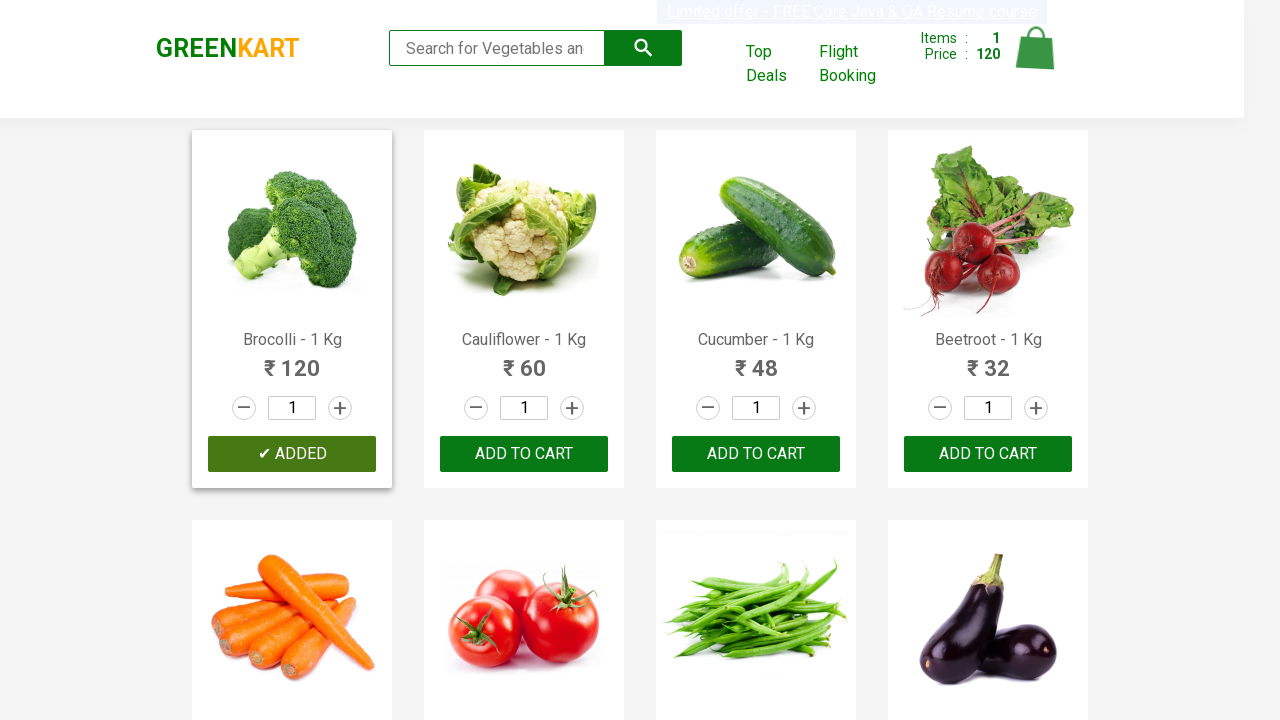

Added Cucumber to cart at (756, 454) on xpath=//div[@class='product-action']/button >> nth=2
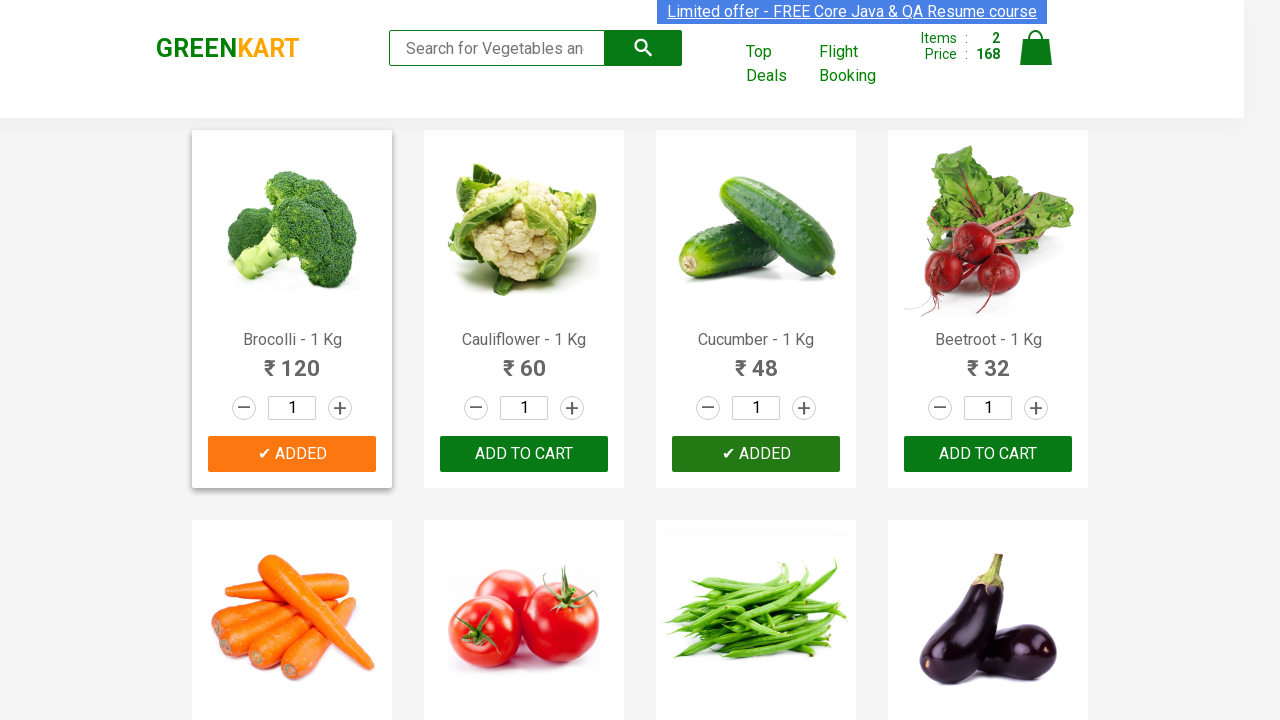

Added Beetroot to cart at (988, 454) on xpath=//div[@class='product-action']/button >> nth=3
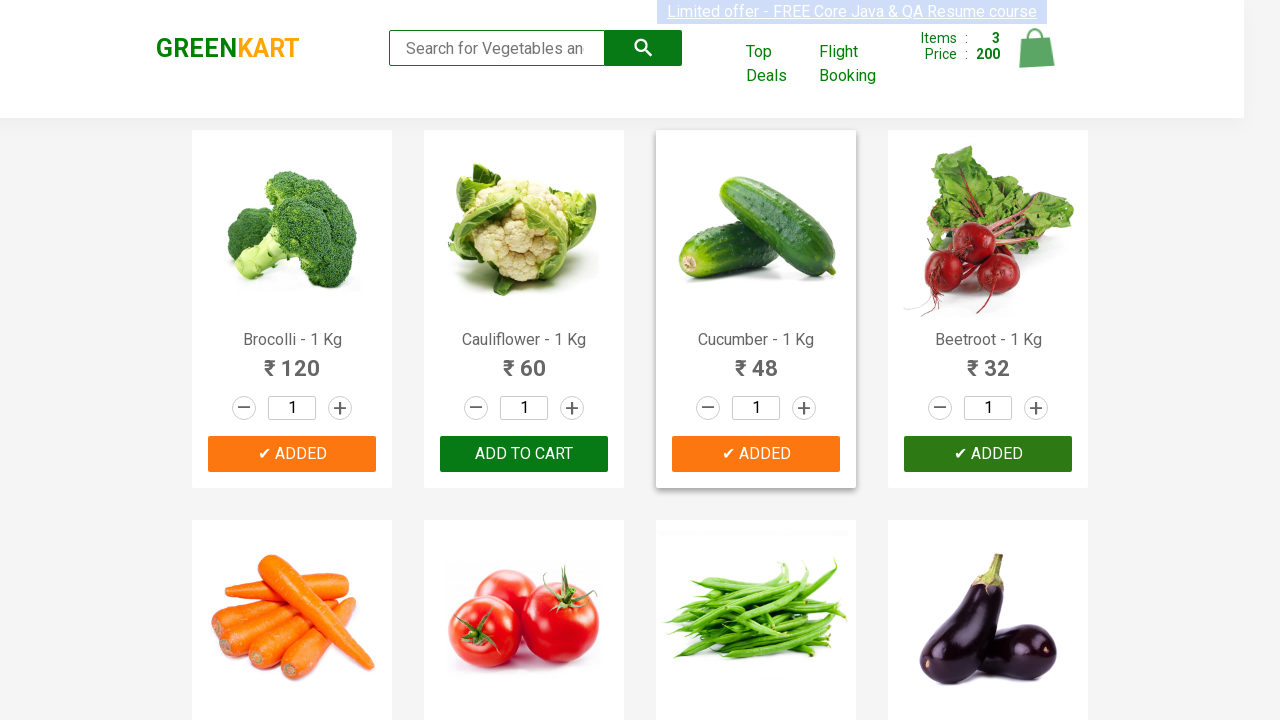

Clicked cart icon to view shopping cart at (1036, 48) on xpath=//a[@class='cart-icon']/img
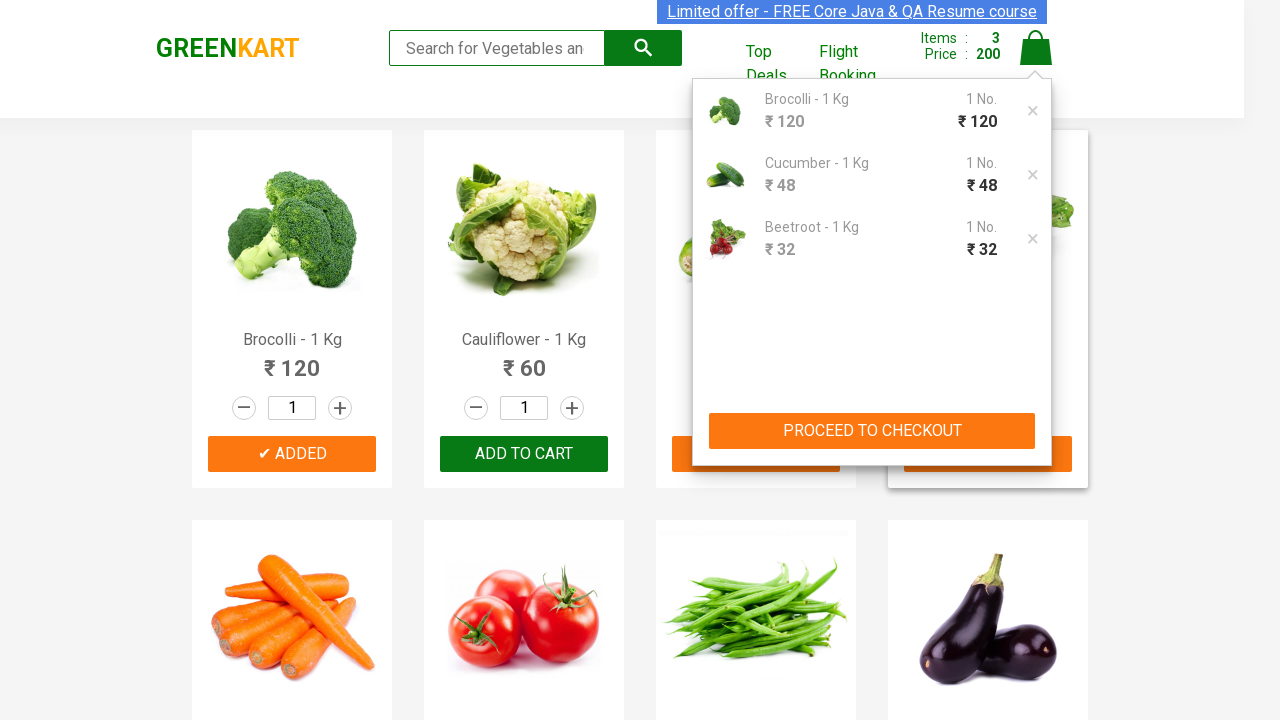

Clicked 'PROCEED TO CHECKOUT' button at (872, 431) on xpath=//button[text()='PROCEED TO CHECKOUT']
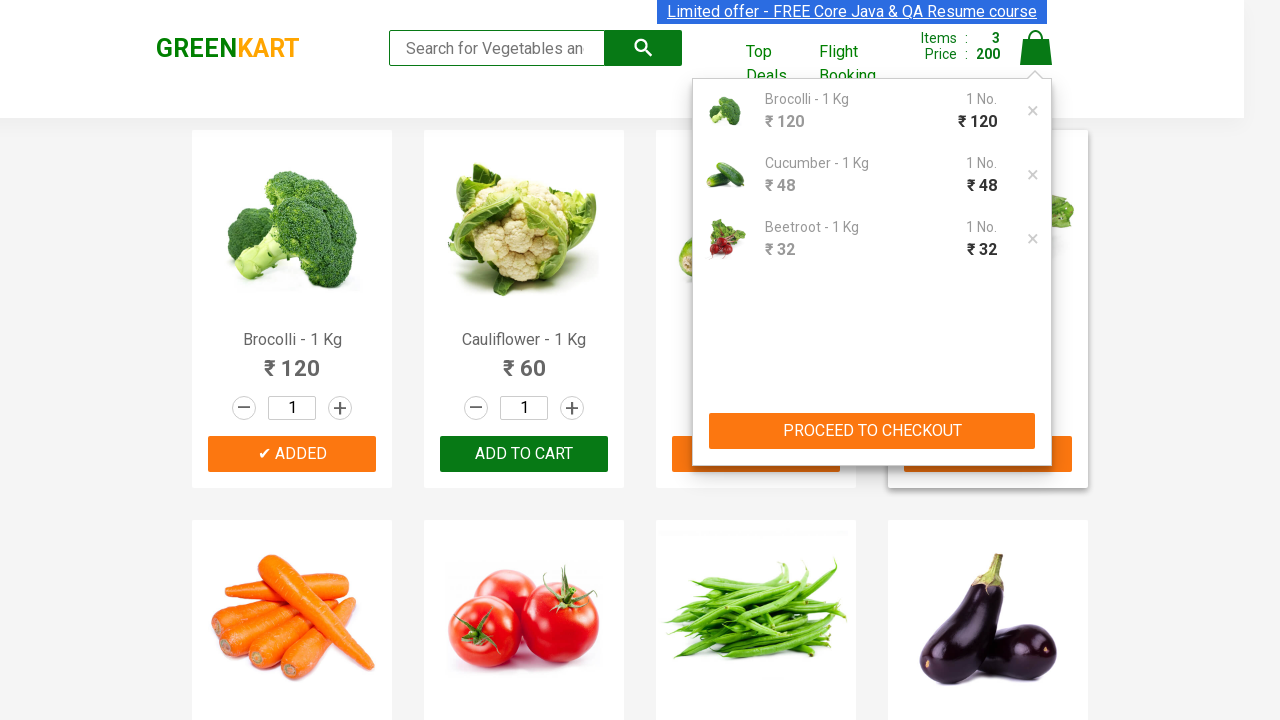

Entered promo code 'rahulshettyacademy' on input.promoCode
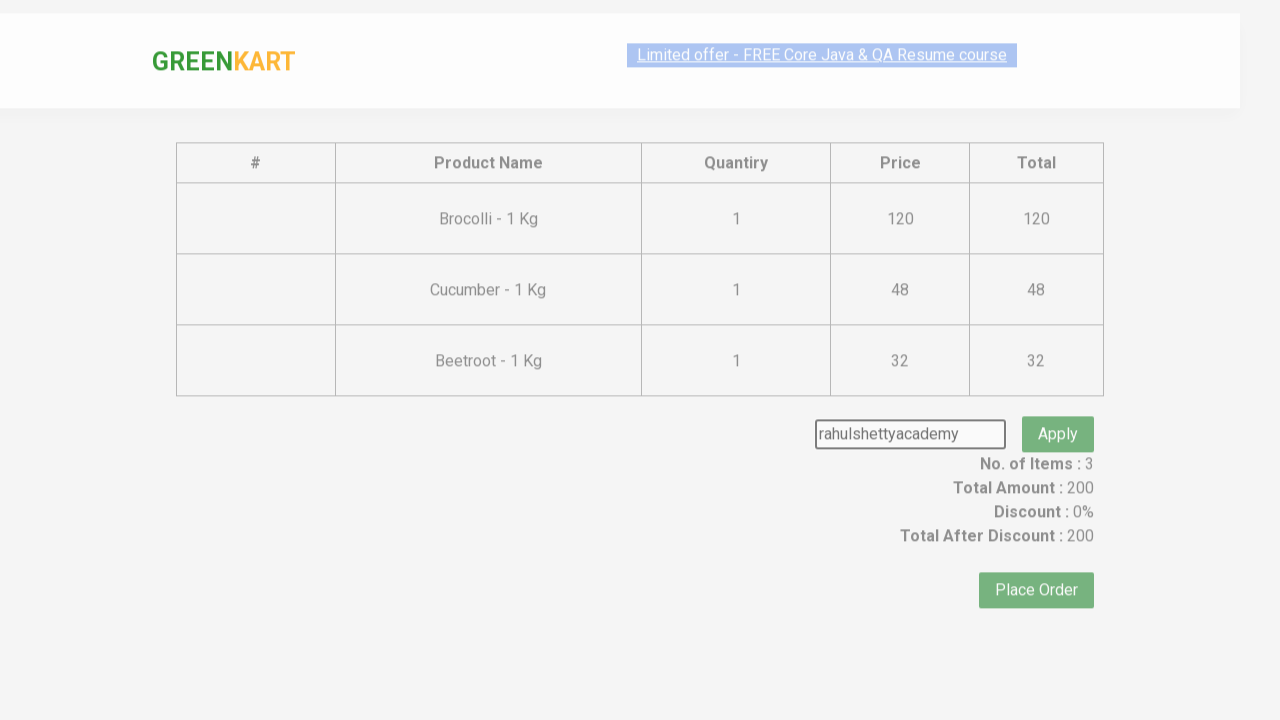

Clicked 'Apply' button to apply promo code at (1058, 406) on xpath=//button[text()='Apply']
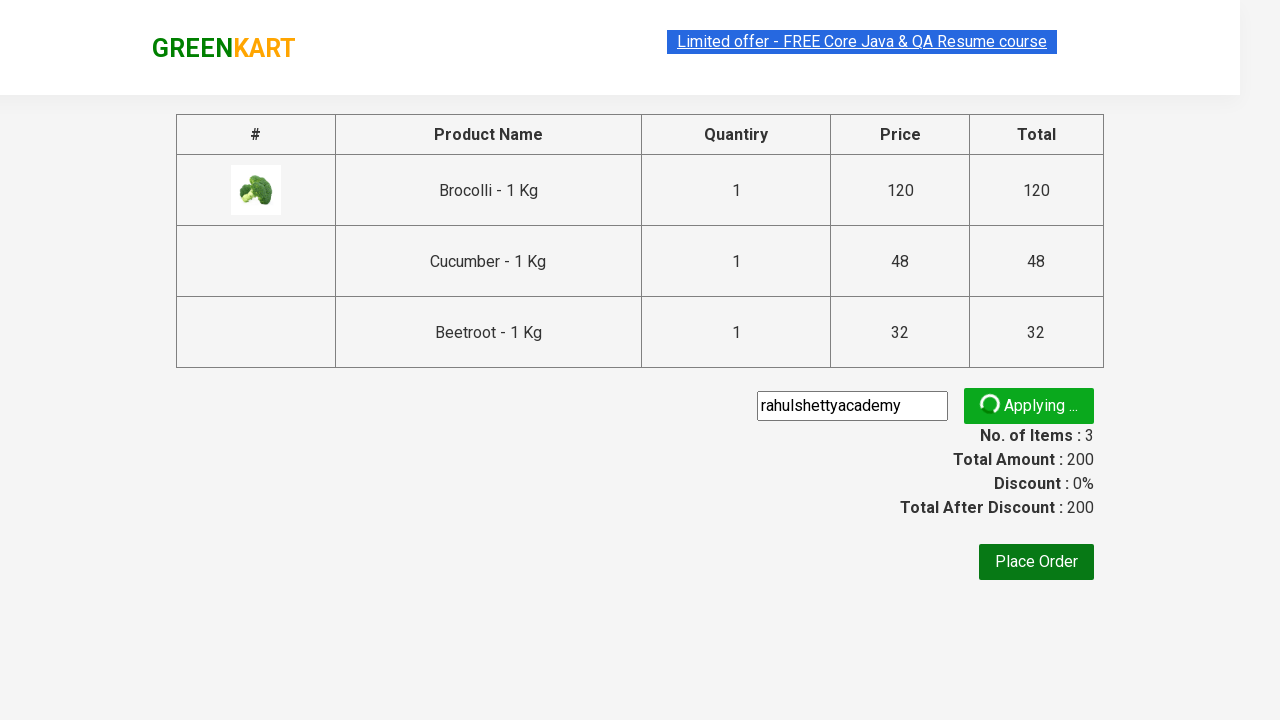

Promo code discount applied successfully
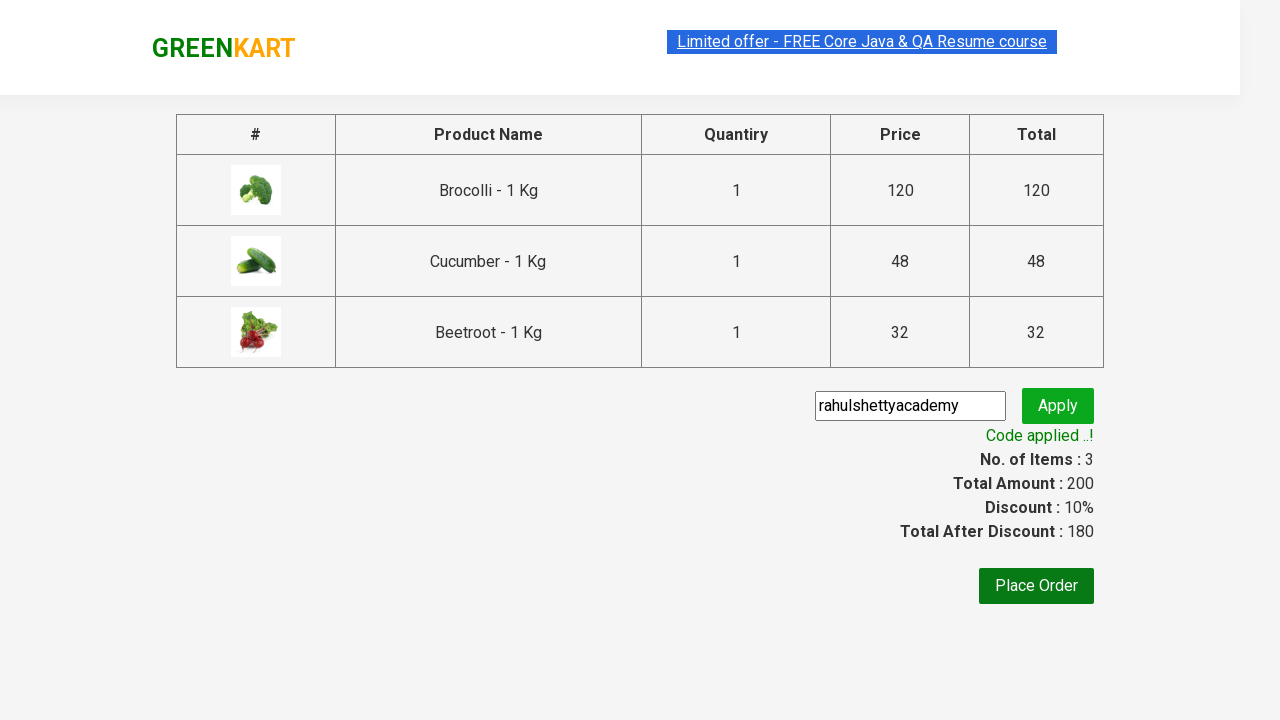

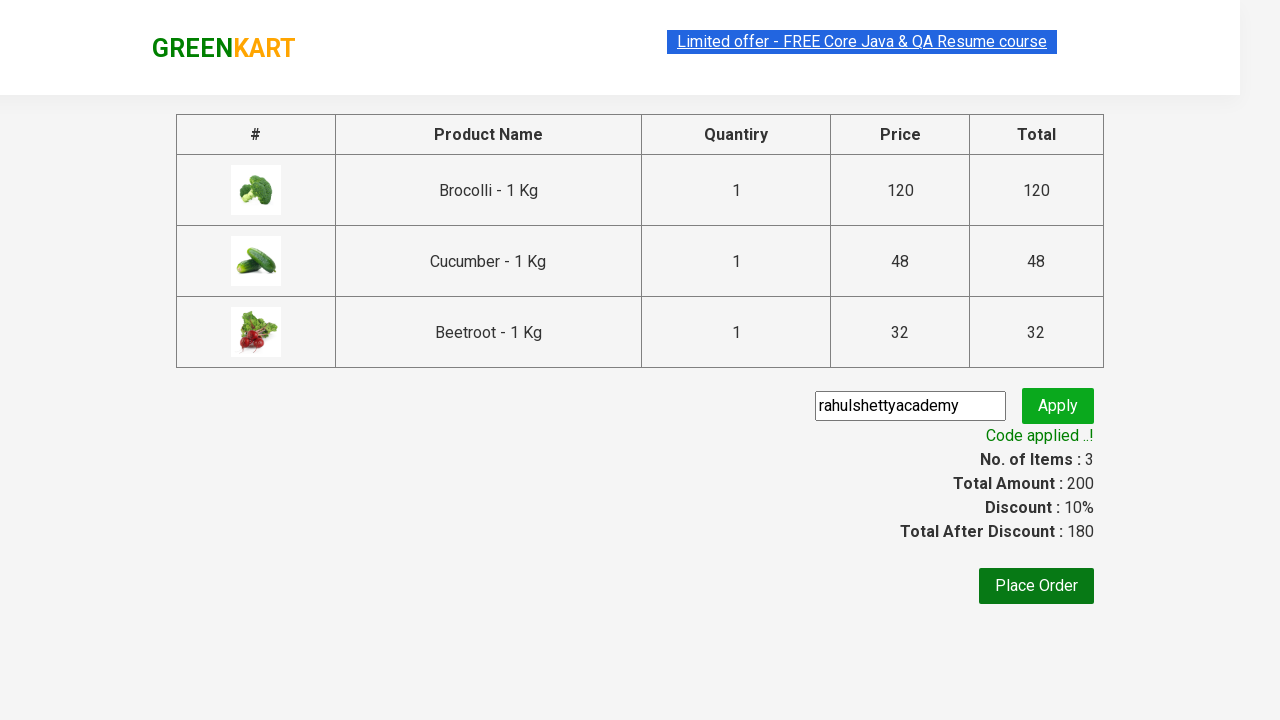